Simple navigation test that verifies the OrangeHRM login page loads successfully

Starting URL: https://opensource-demo.orangehrmlive.com/web/index.php/auth/login

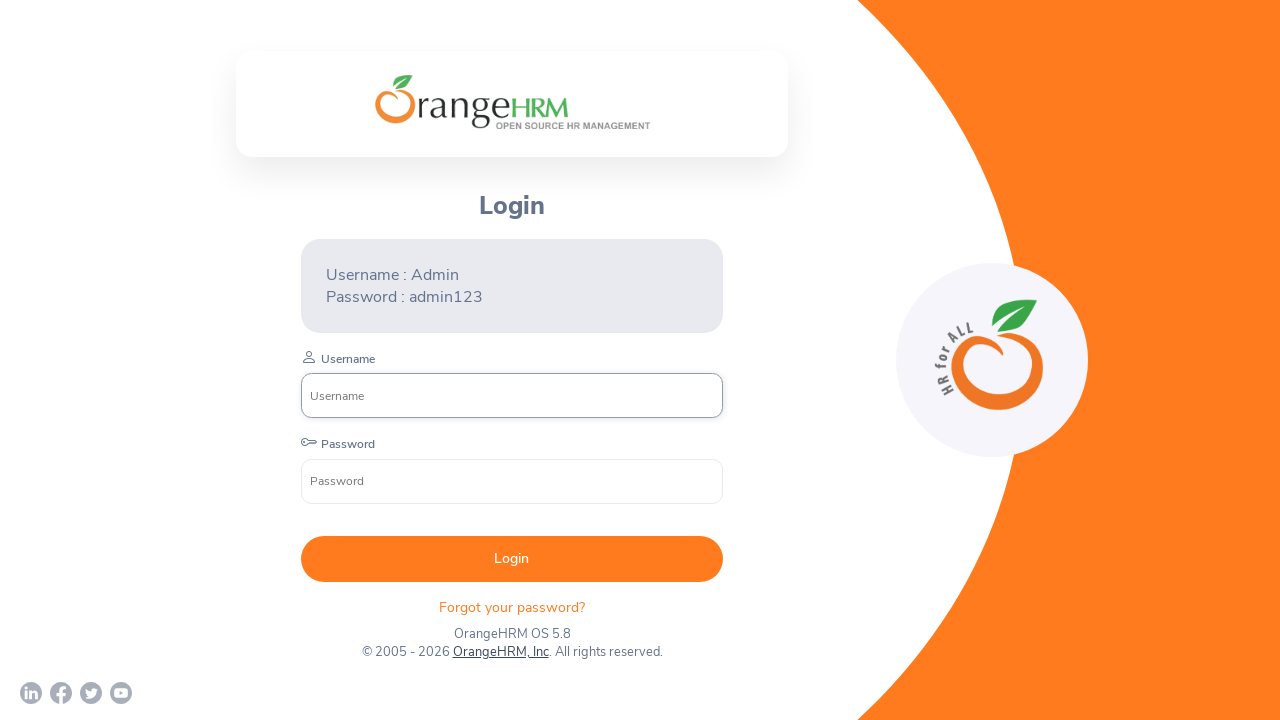

Waited for OrangeHRM login page DOM to fully load
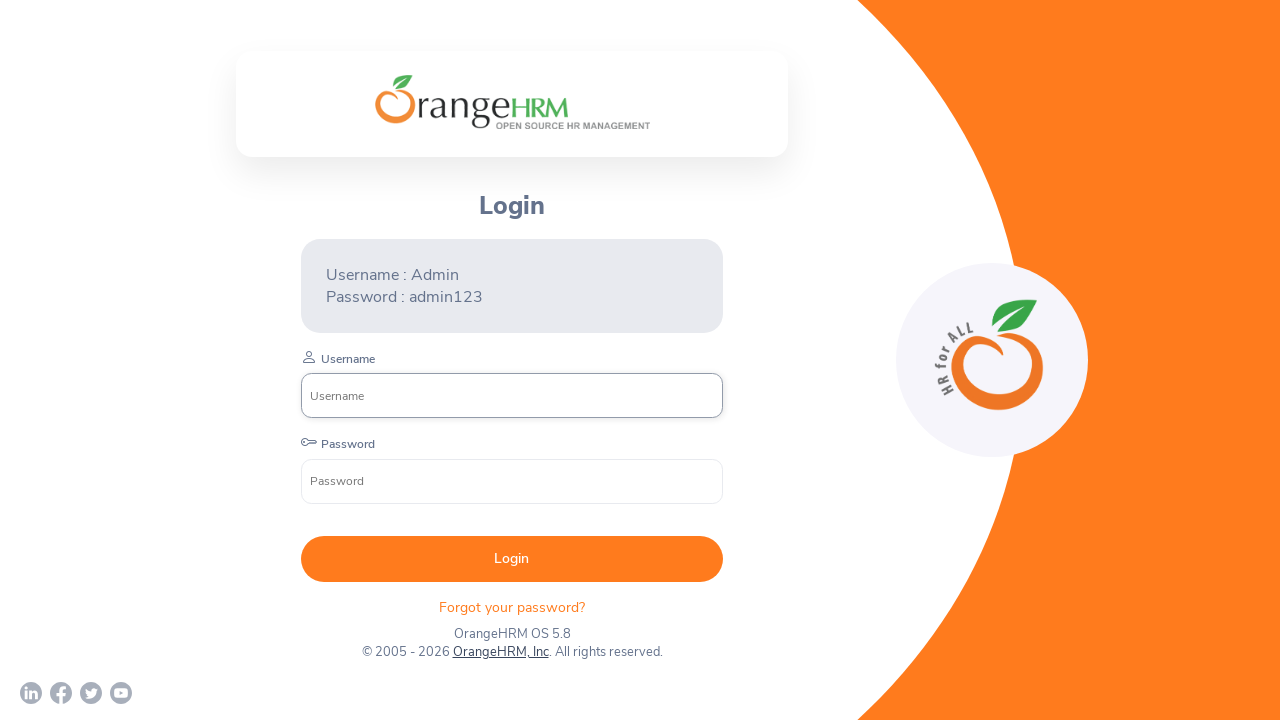

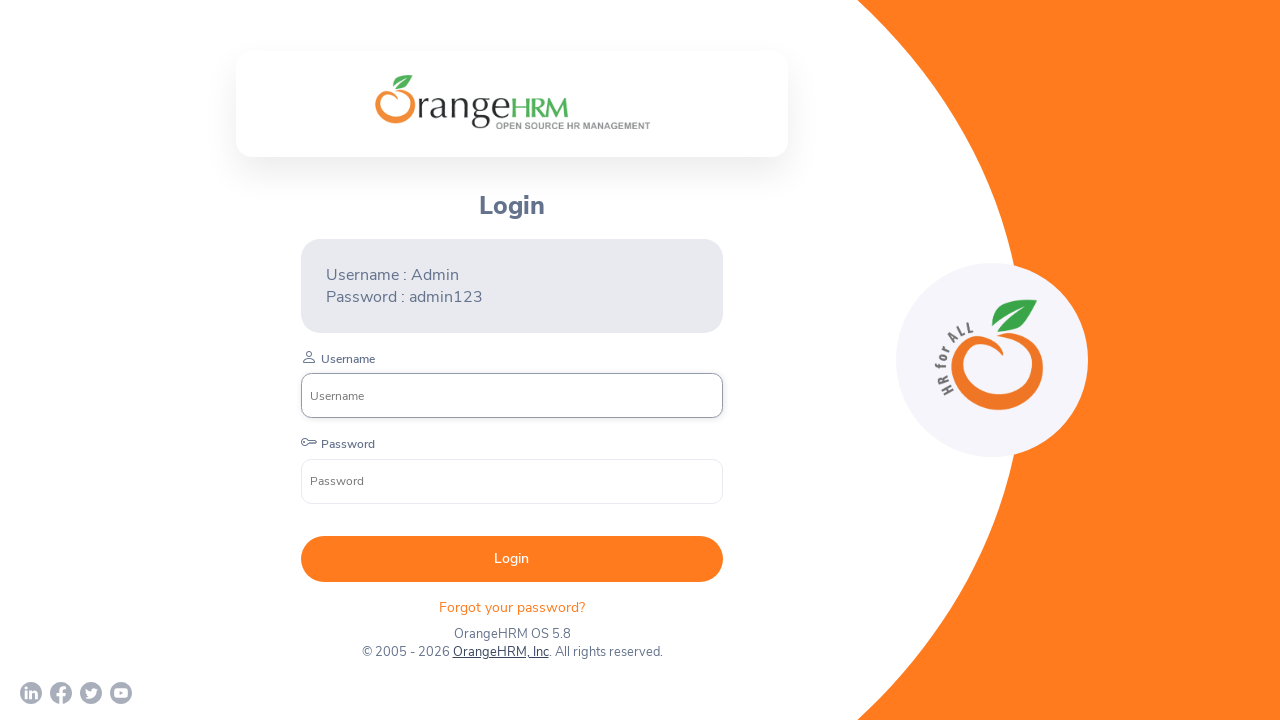